Tests checkbox functionality by clicking each checkbox on the page and verifying that its selected state toggles correctly.

Starting URL: https://the-internet.herokuapp.com/checkboxes

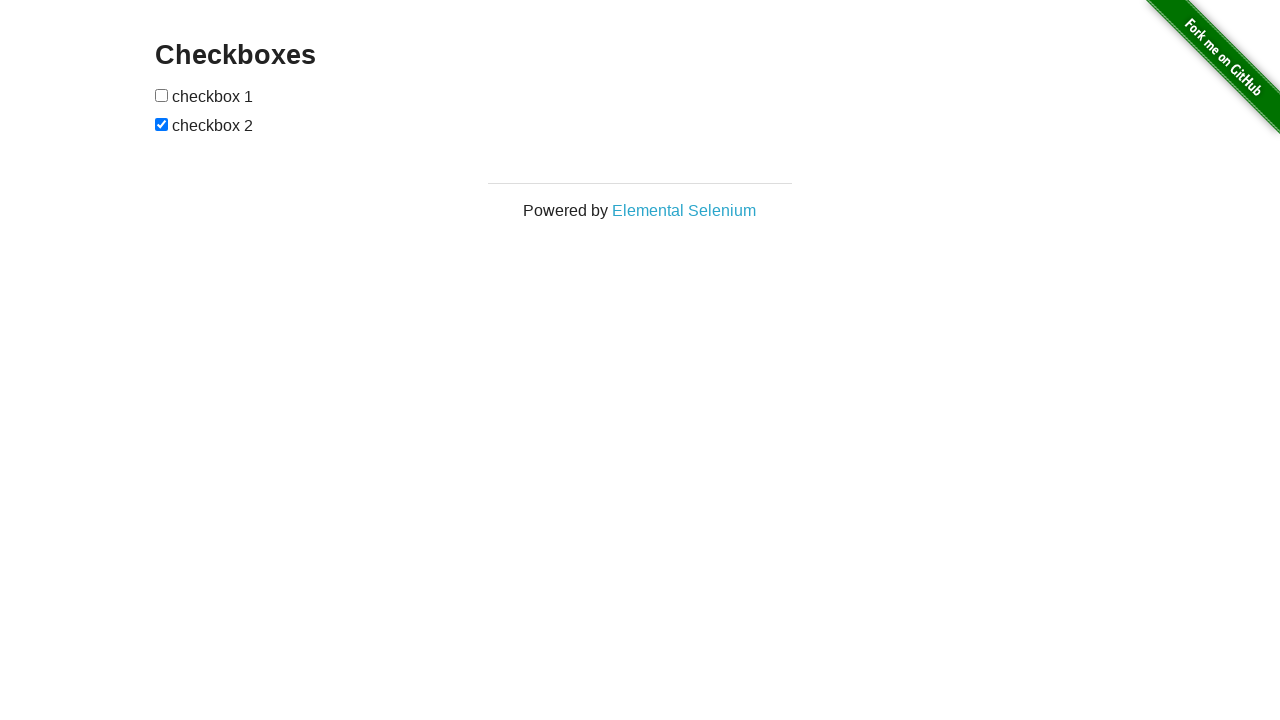

Waited for checkboxes to load on the page
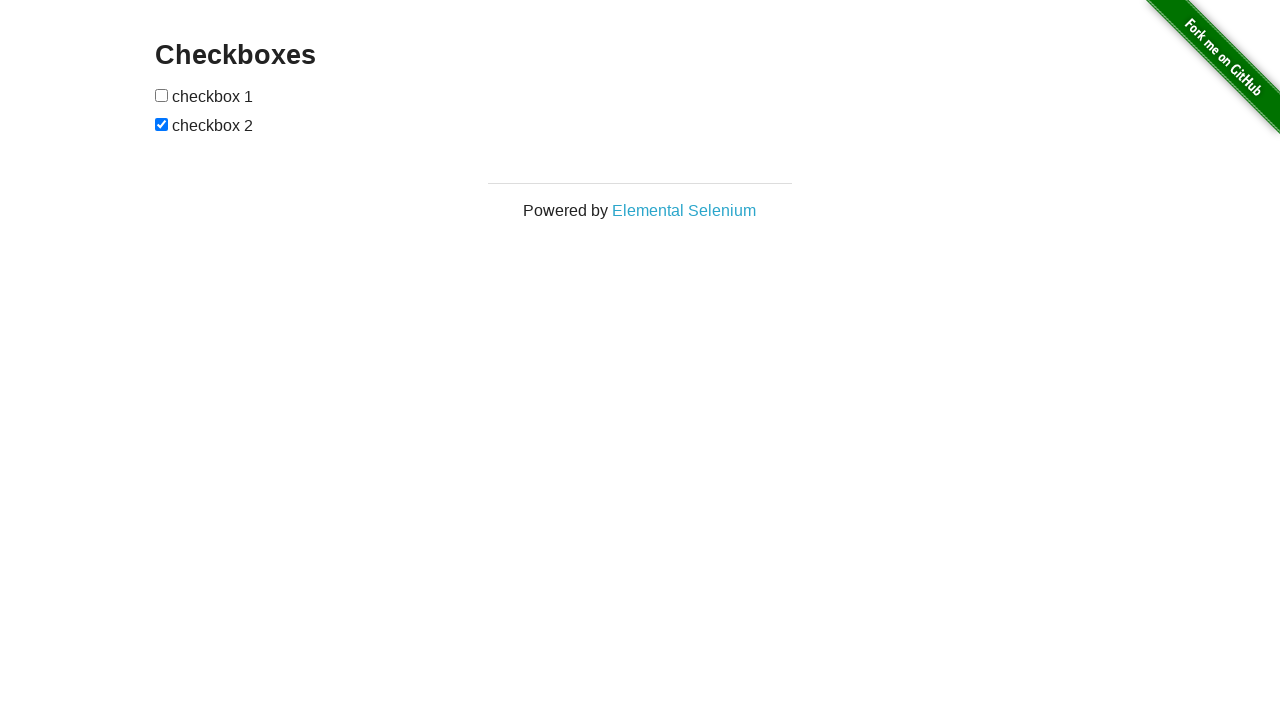

Located all checkboxes on the page
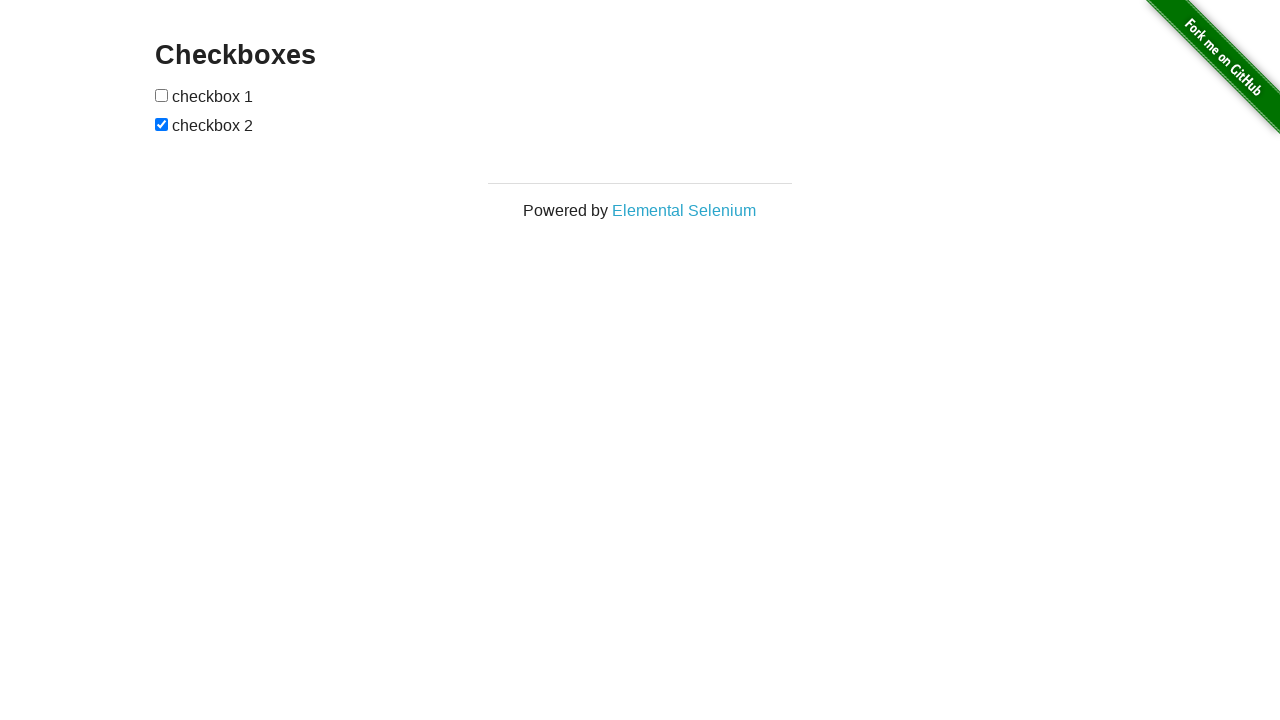

Found 2 checkboxes
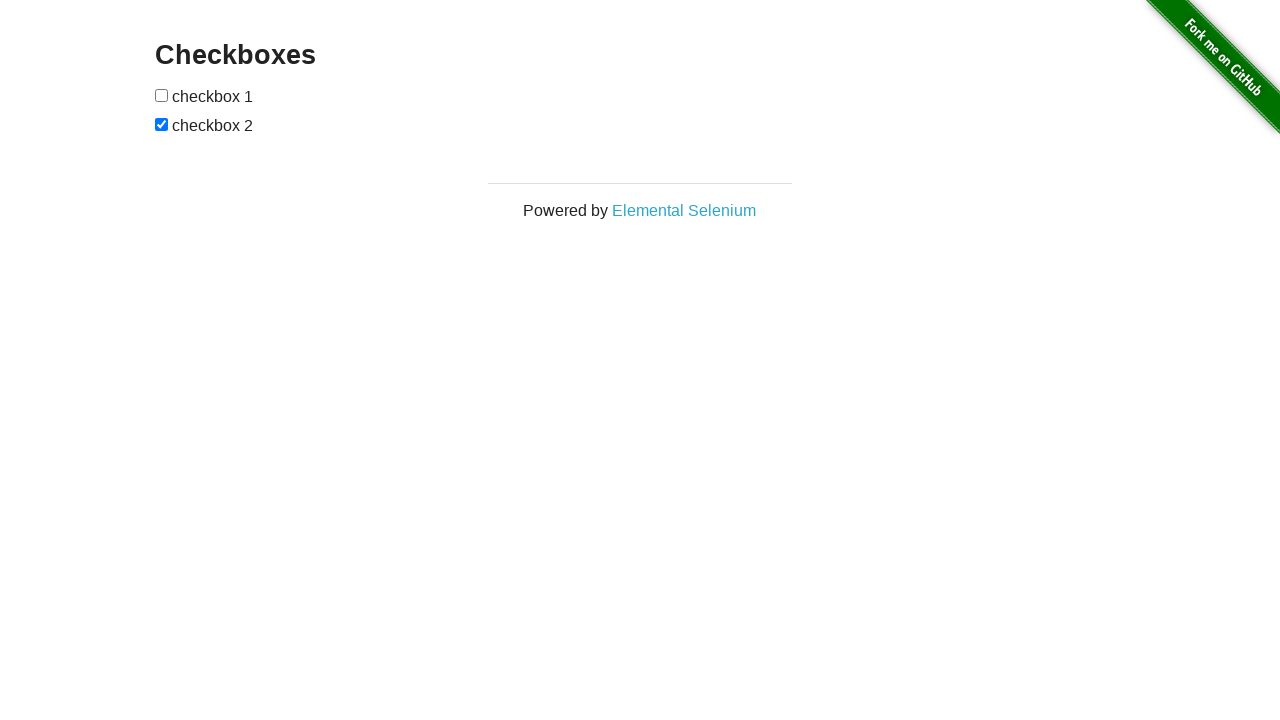

Selected checkbox 1 of 2
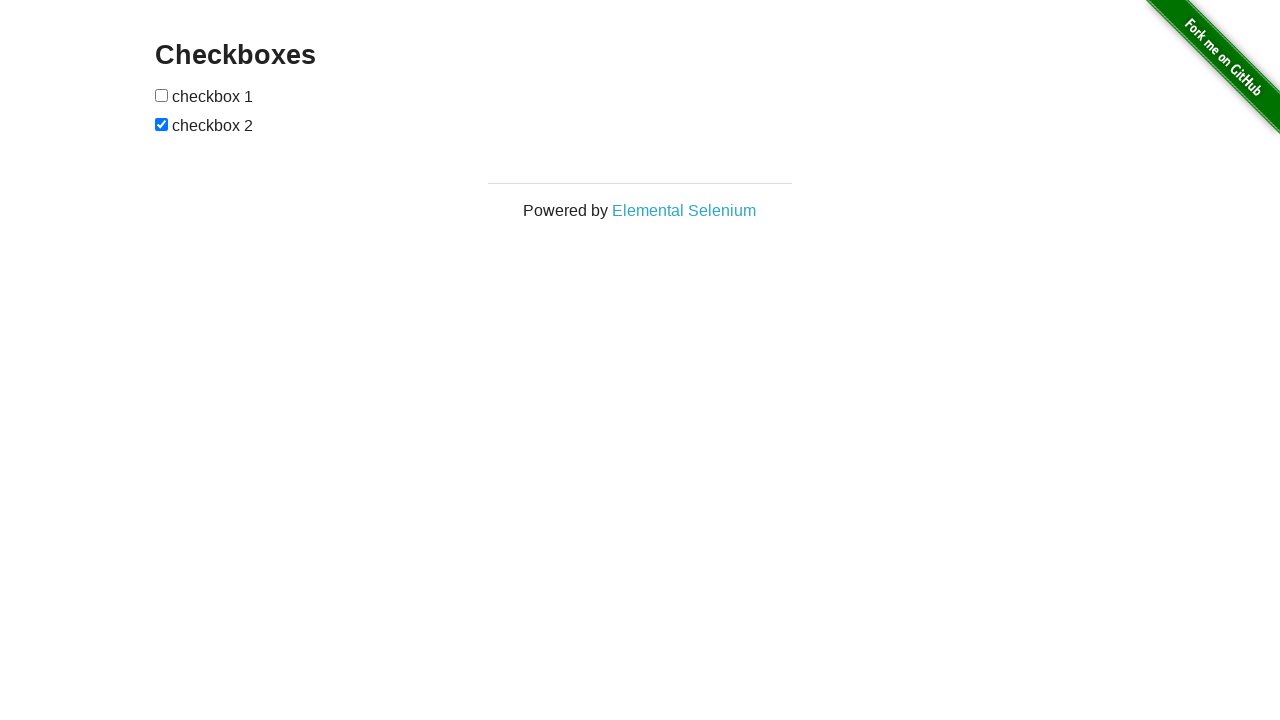

Checked initial state of checkbox 1: selected=False
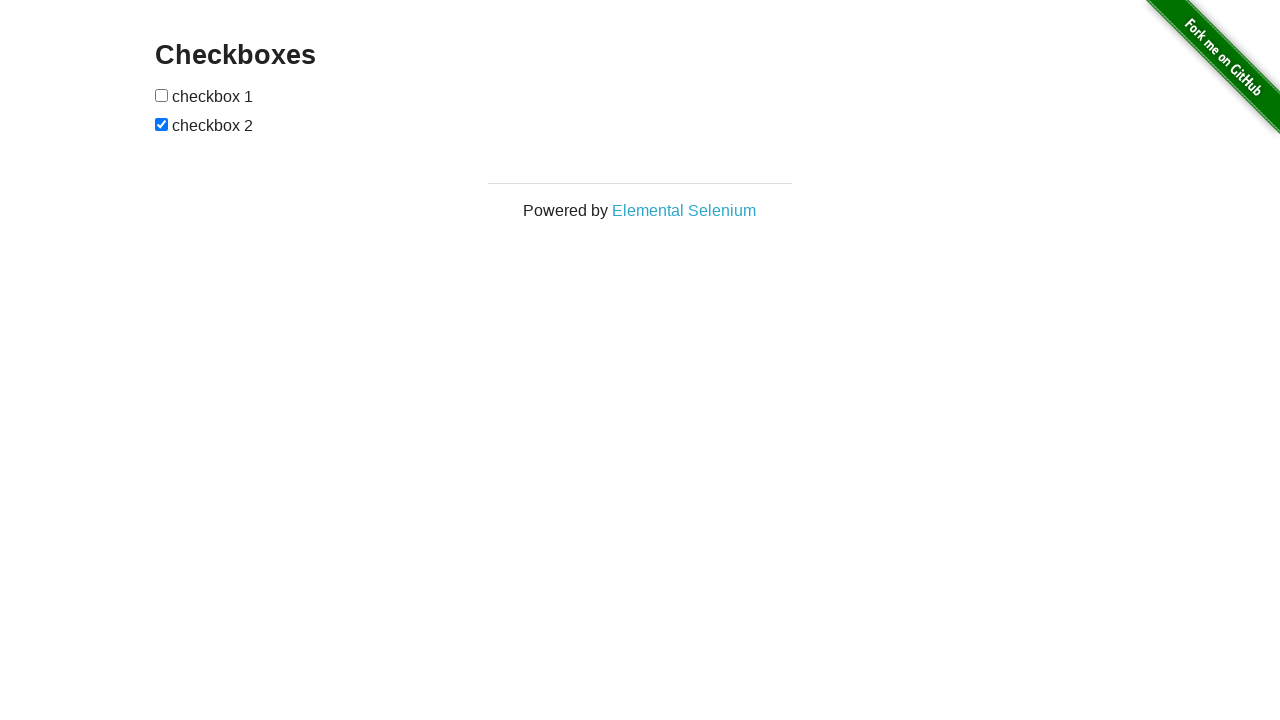

Clicked checkbox 1 at (162, 95) on input[type='checkbox'] >> nth=0
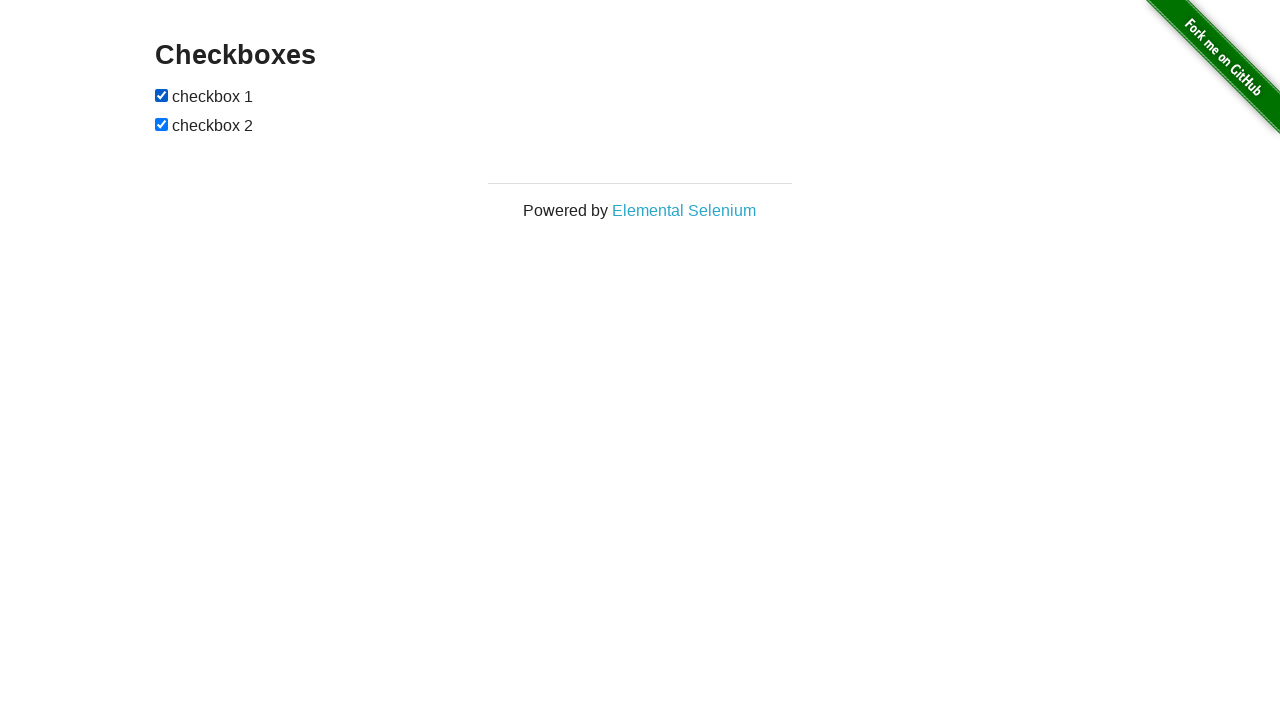

Verified checkbox 1 state changed from False to True
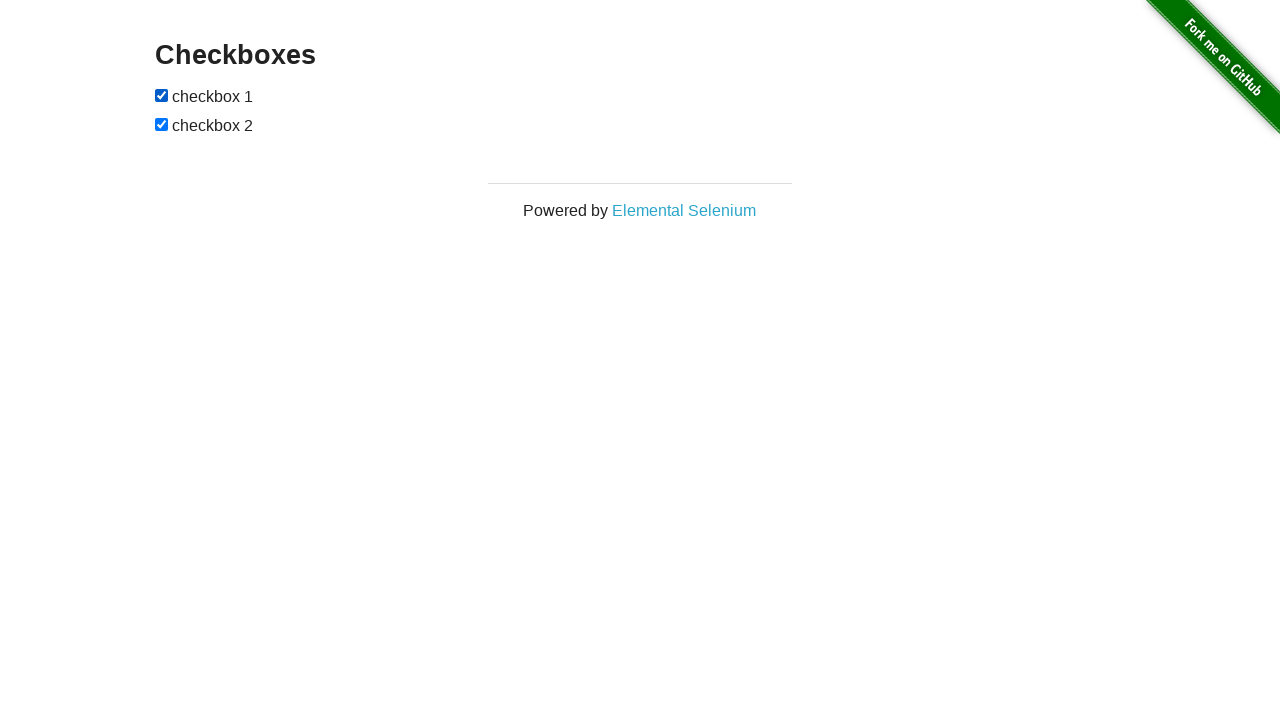

Assertion passed: checkbox 1 state toggled correctly
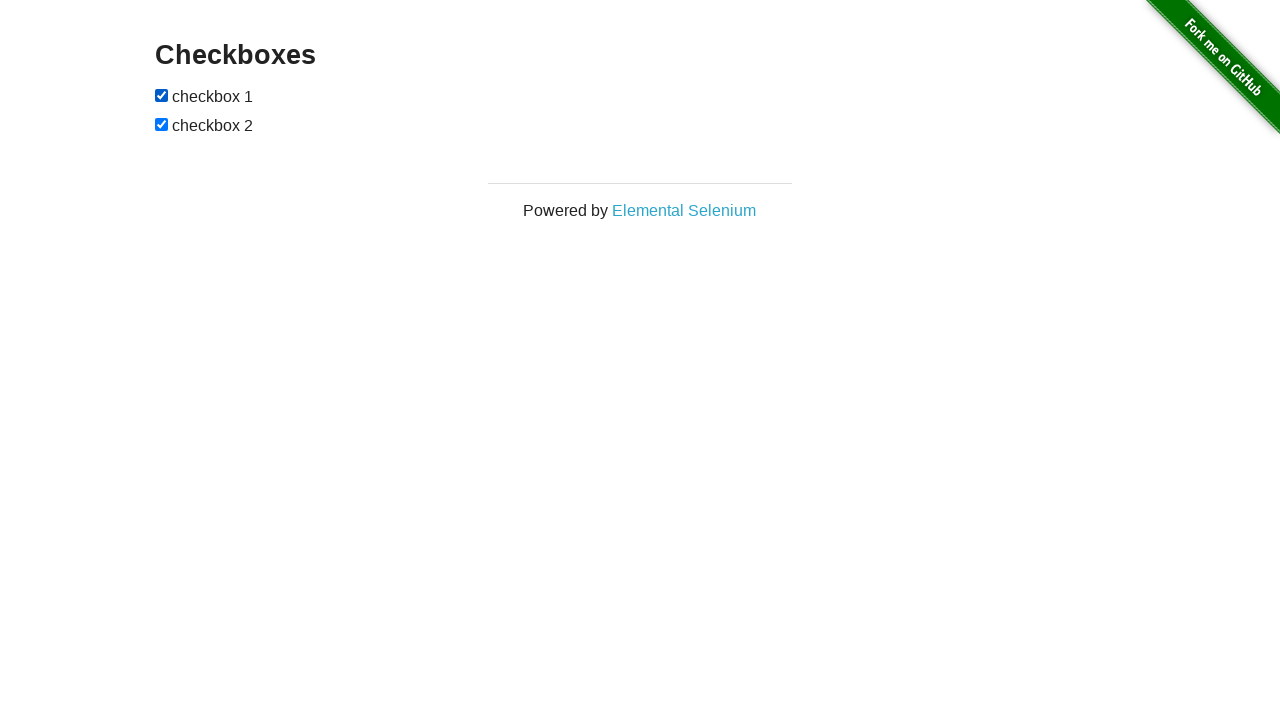

Selected checkbox 2 of 2
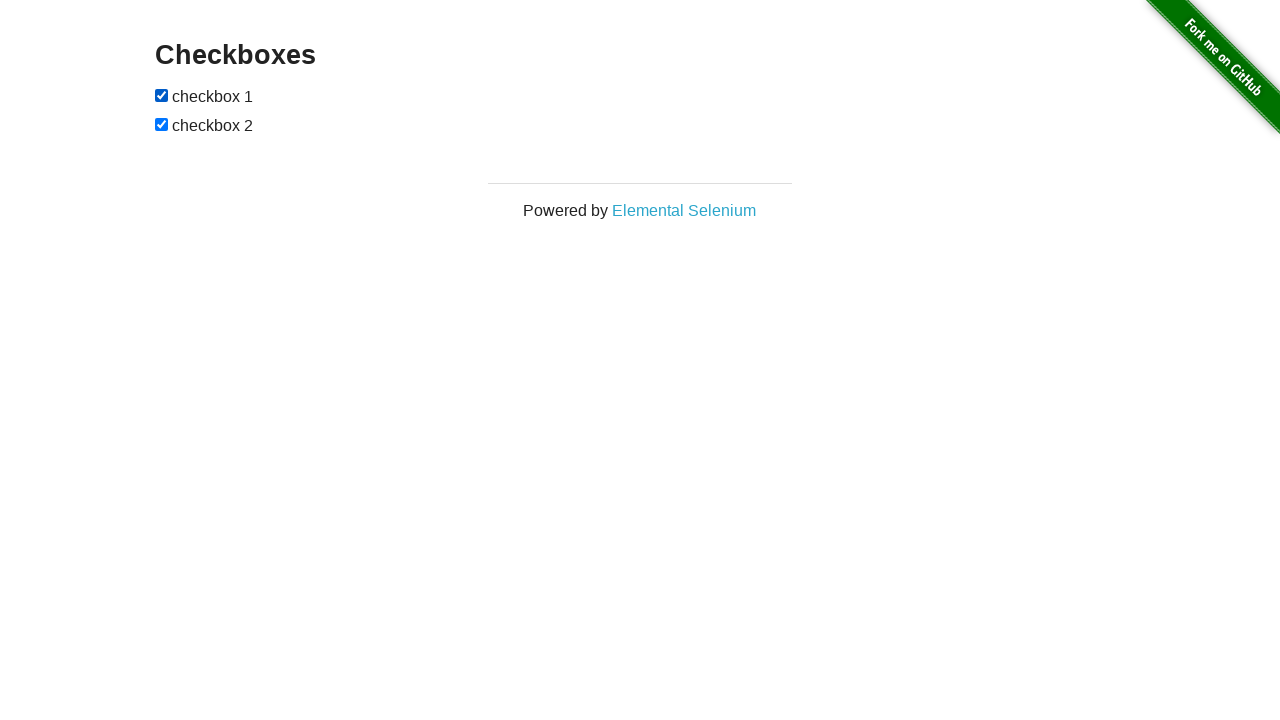

Checked initial state of checkbox 2: selected=True
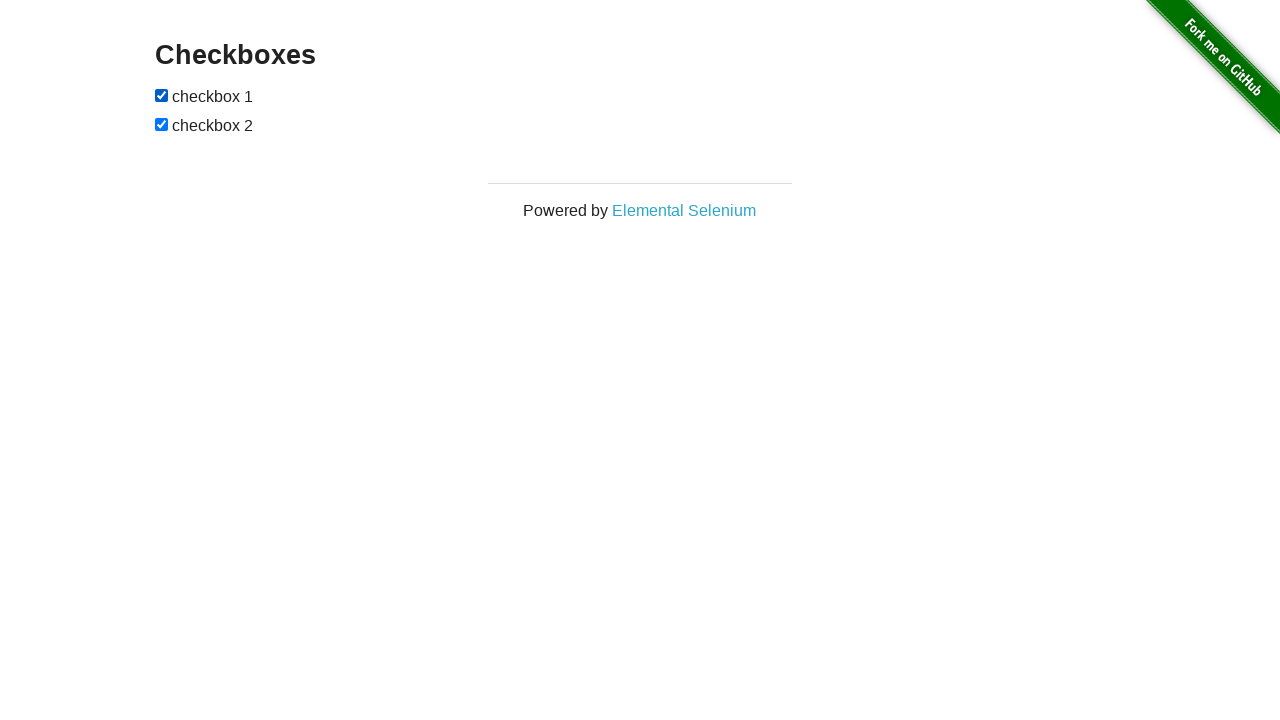

Clicked checkbox 2 at (162, 124) on input[type='checkbox'] >> nth=1
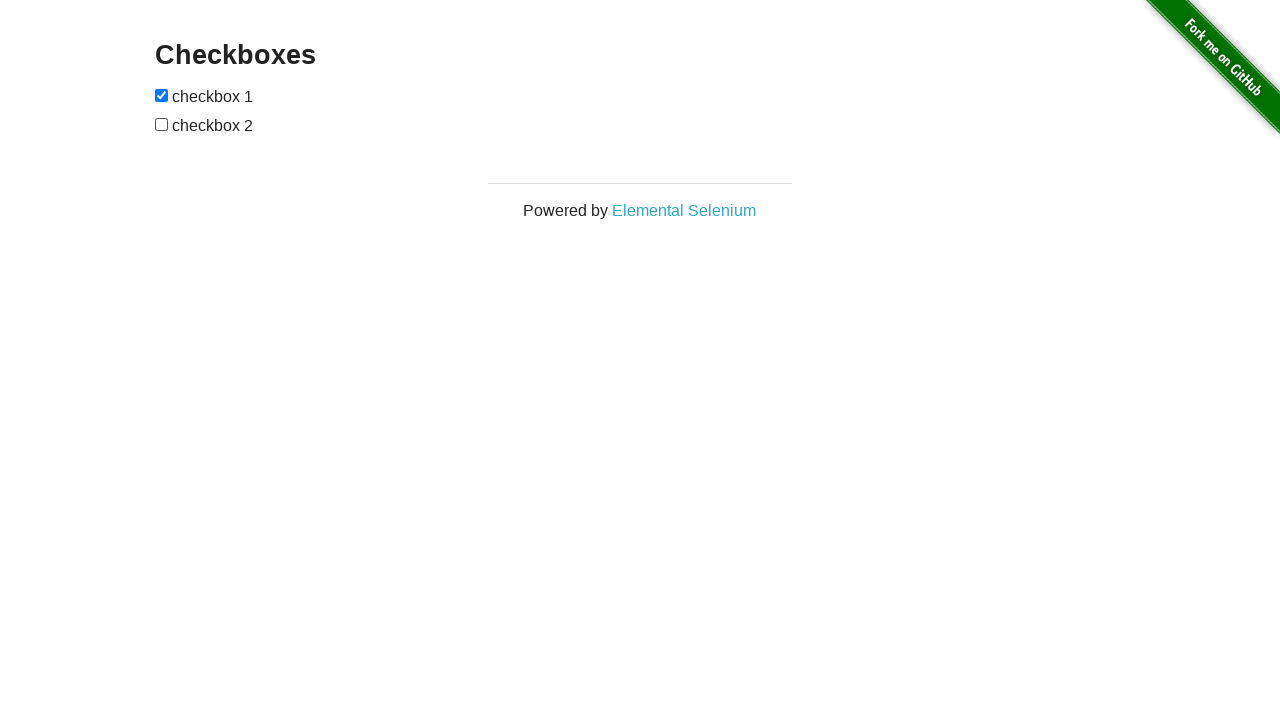

Verified checkbox 2 state changed from True to False
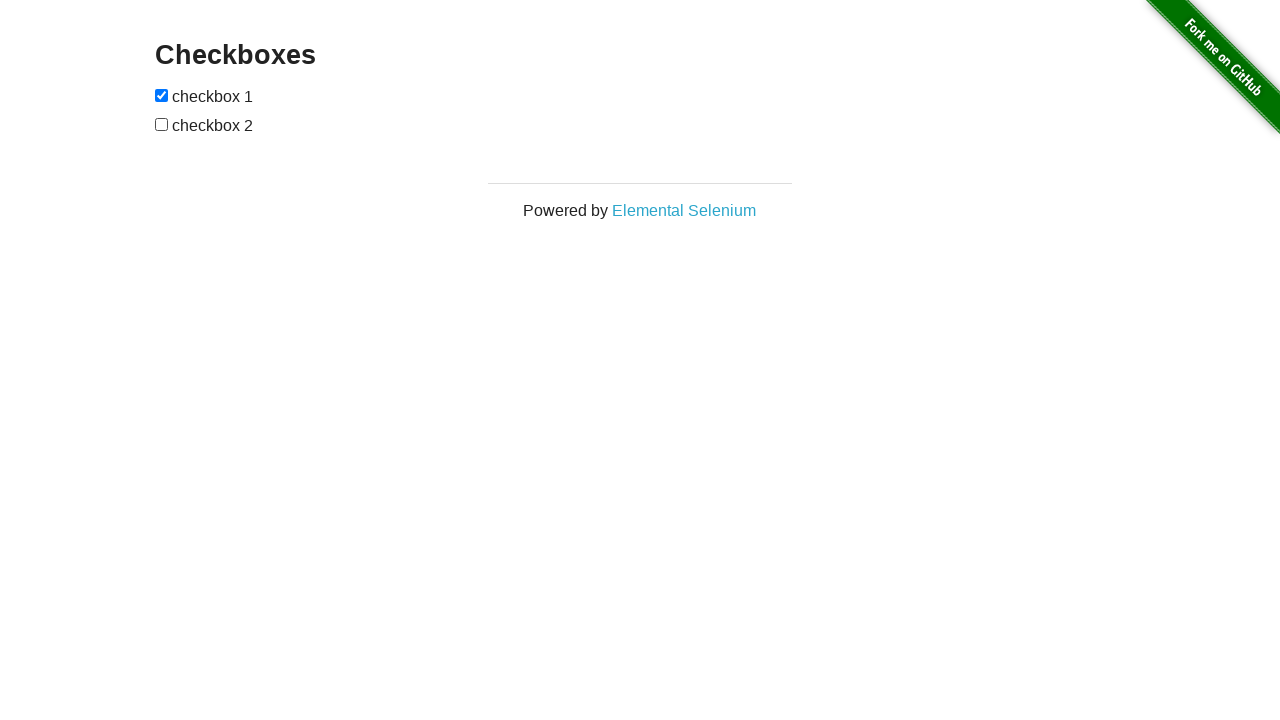

Assertion passed: checkbox 2 state toggled correctly
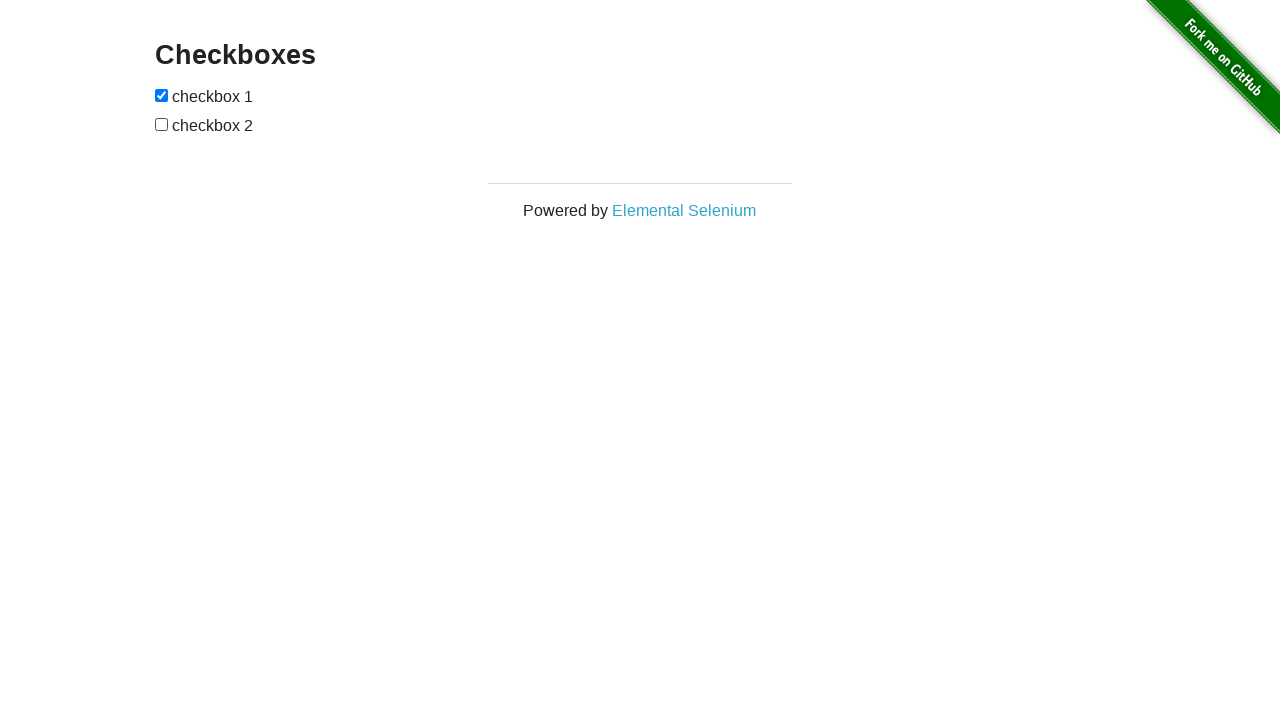

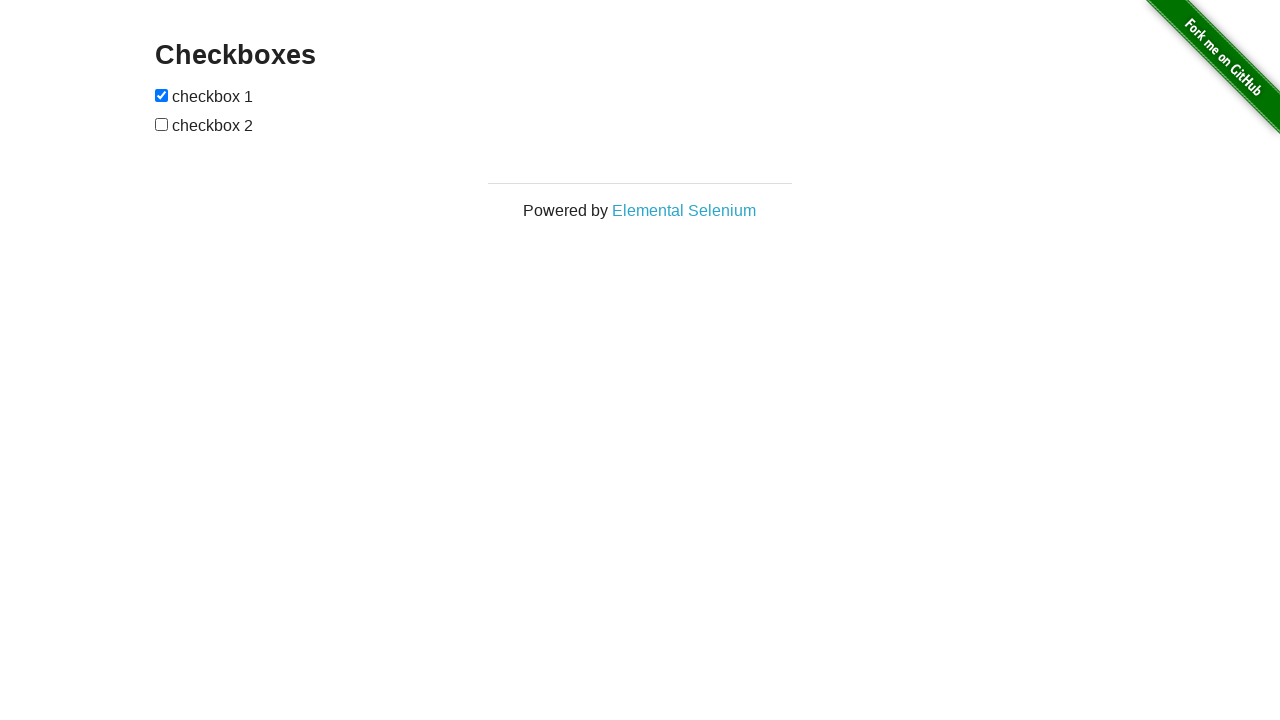